Navigates to School ERP page and finds all links on the page

Starting URL: https://edunexttechnologies.com/school-erp.php

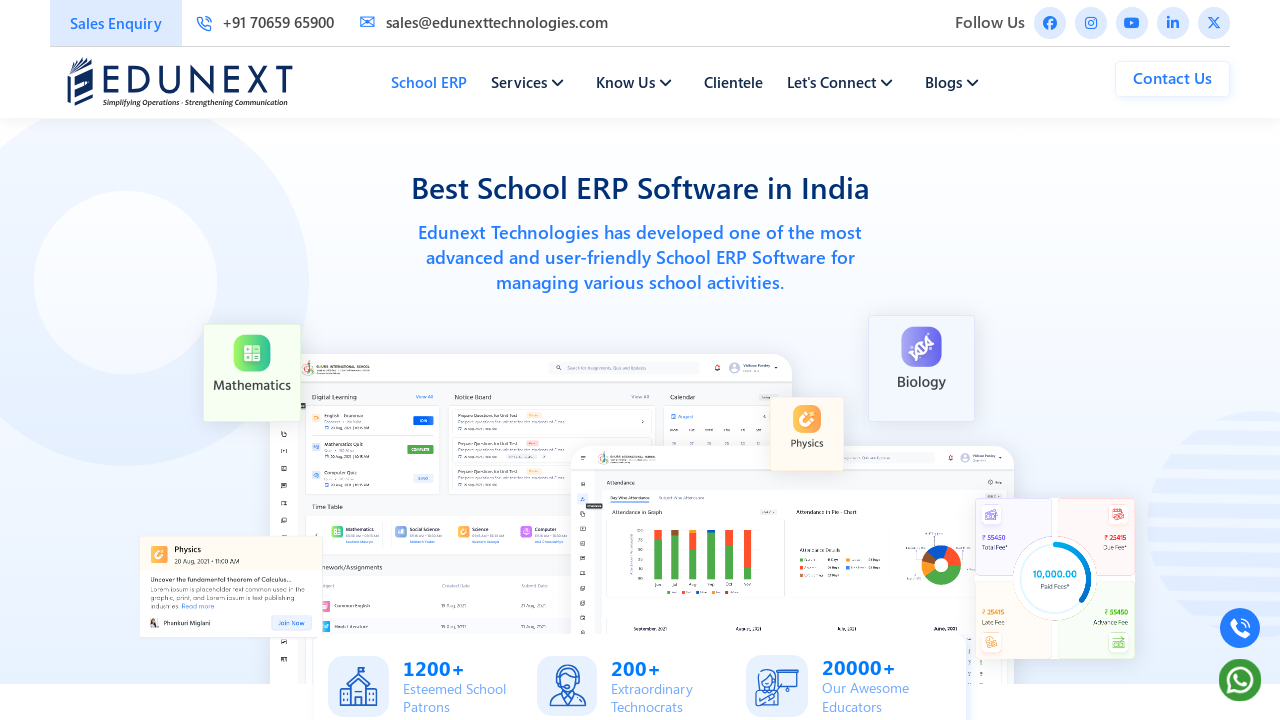

Navigated to School ERP page
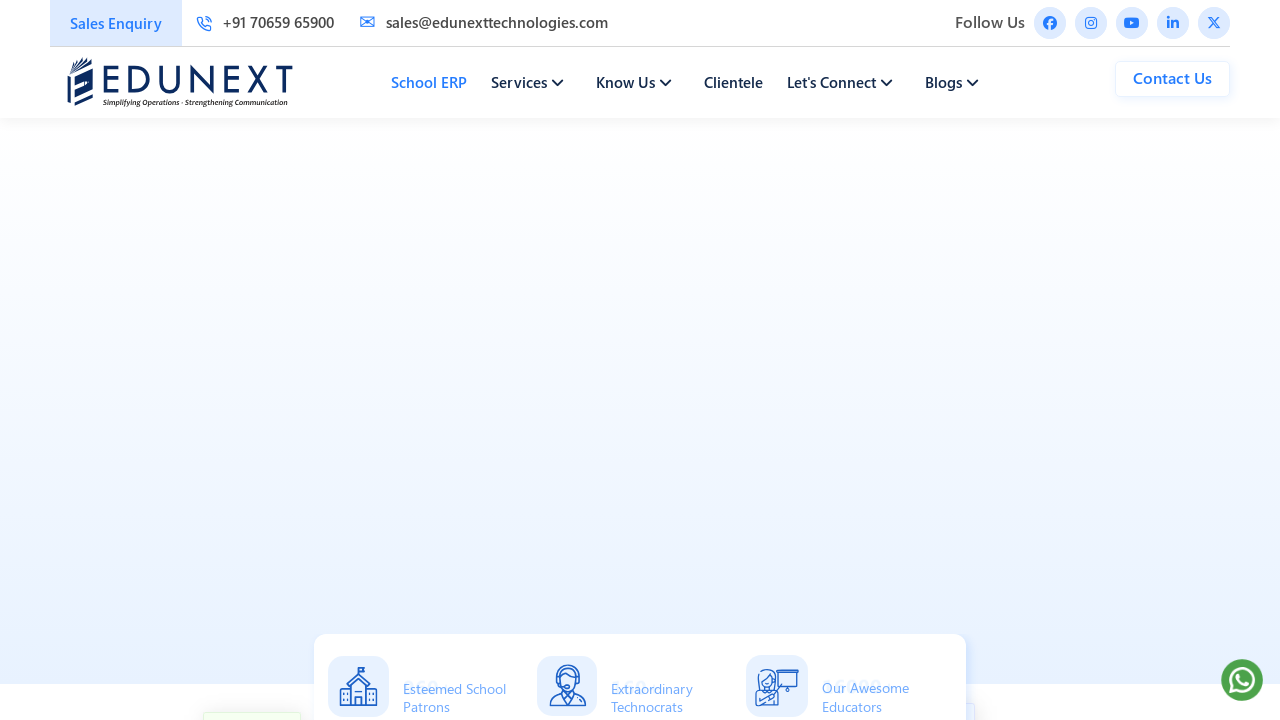

Page loaded successfully
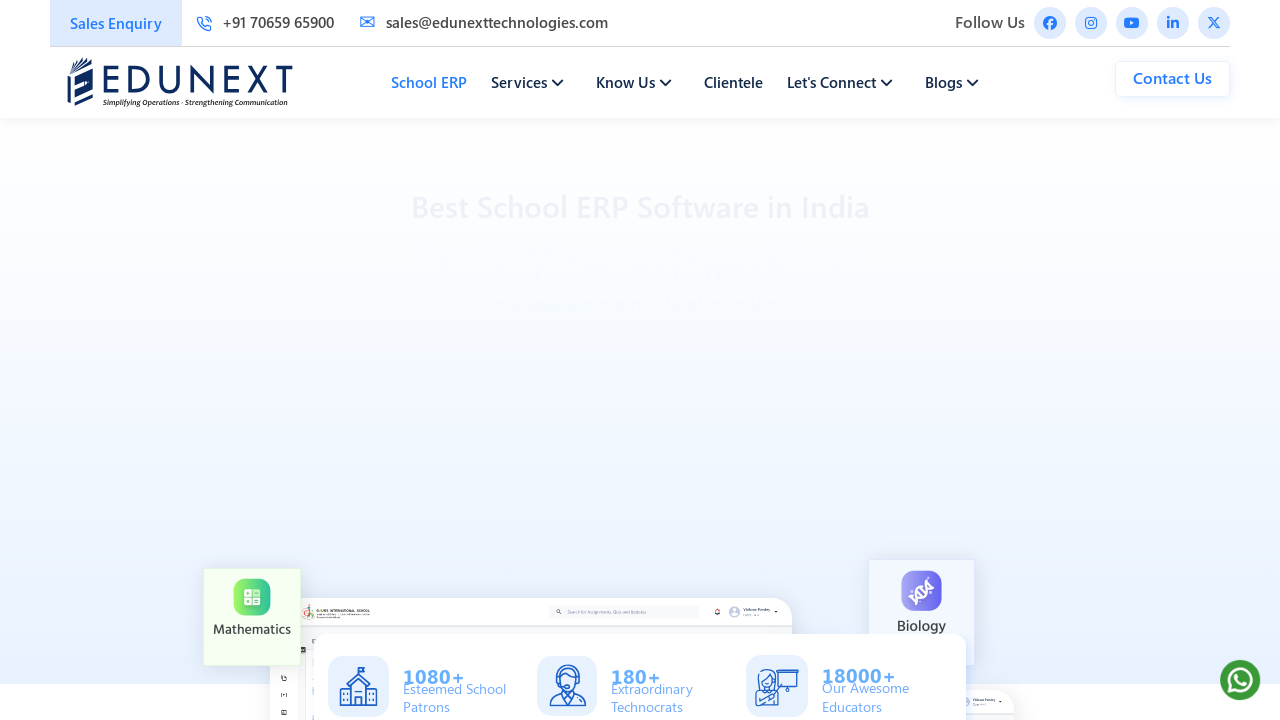

Found 126 links on the page
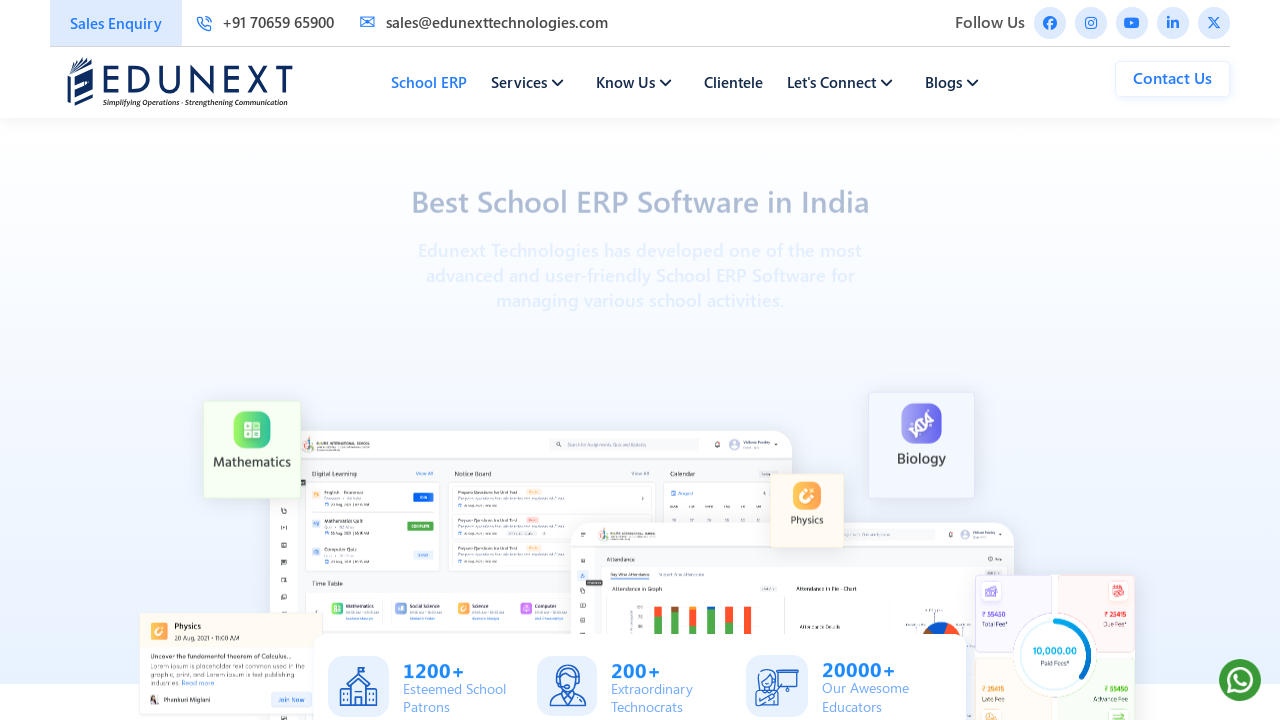

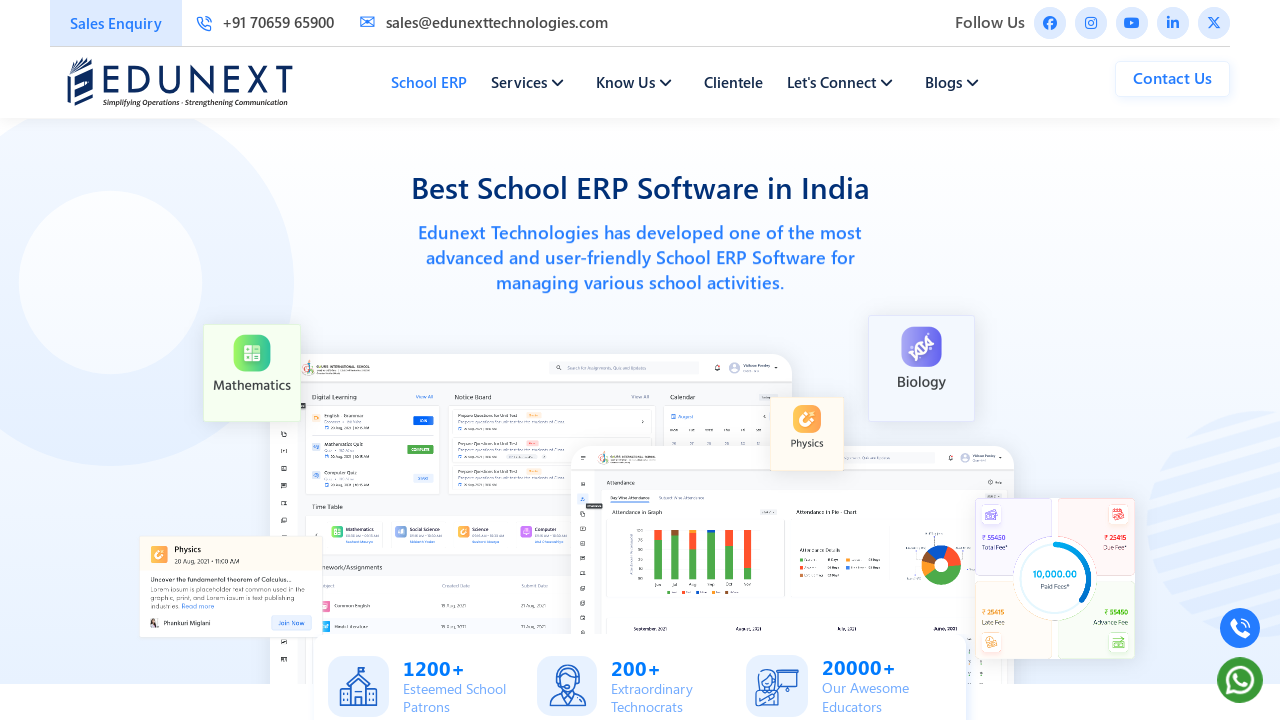